Navigates to Verkkokauppa.com search results page for RTX 4090 graphics cards and verifies that product listings are displayed.

Starting URL: https://www.verkkokauppa.com/fi/search?query=rtx%204090

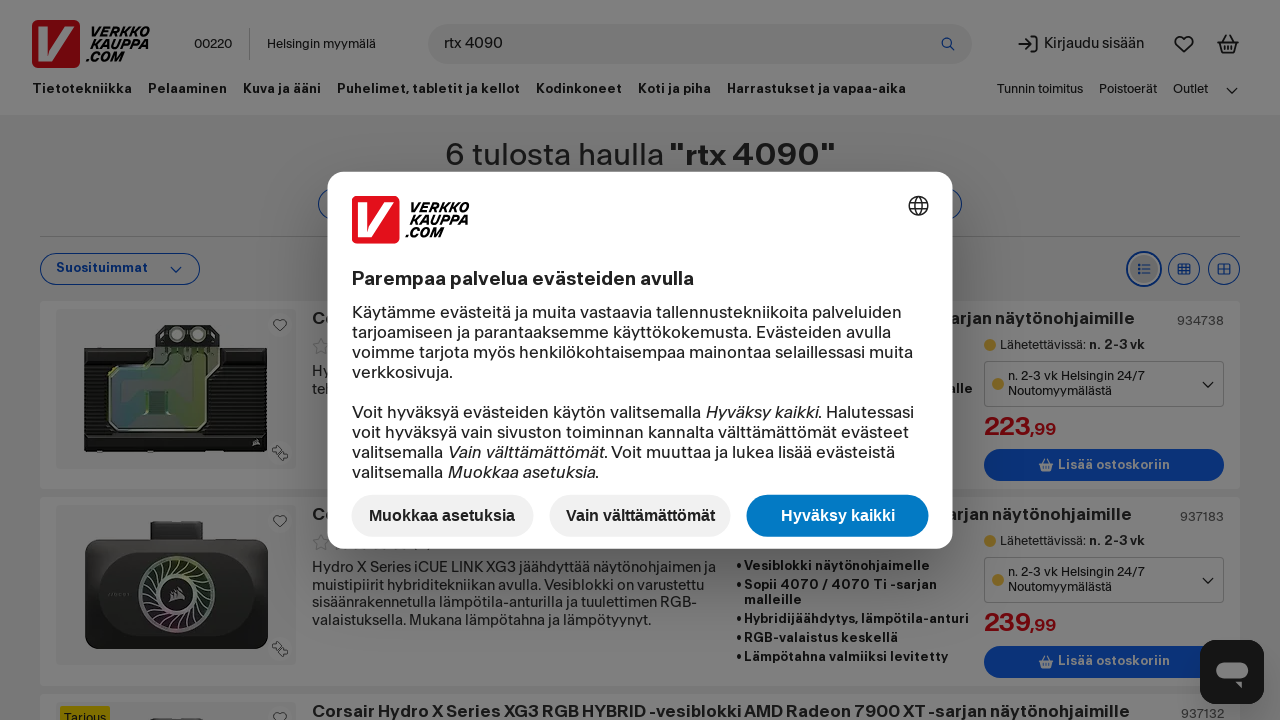

Navigated to Verkkokauppa.com search results page for RTX 4090 graphics cards
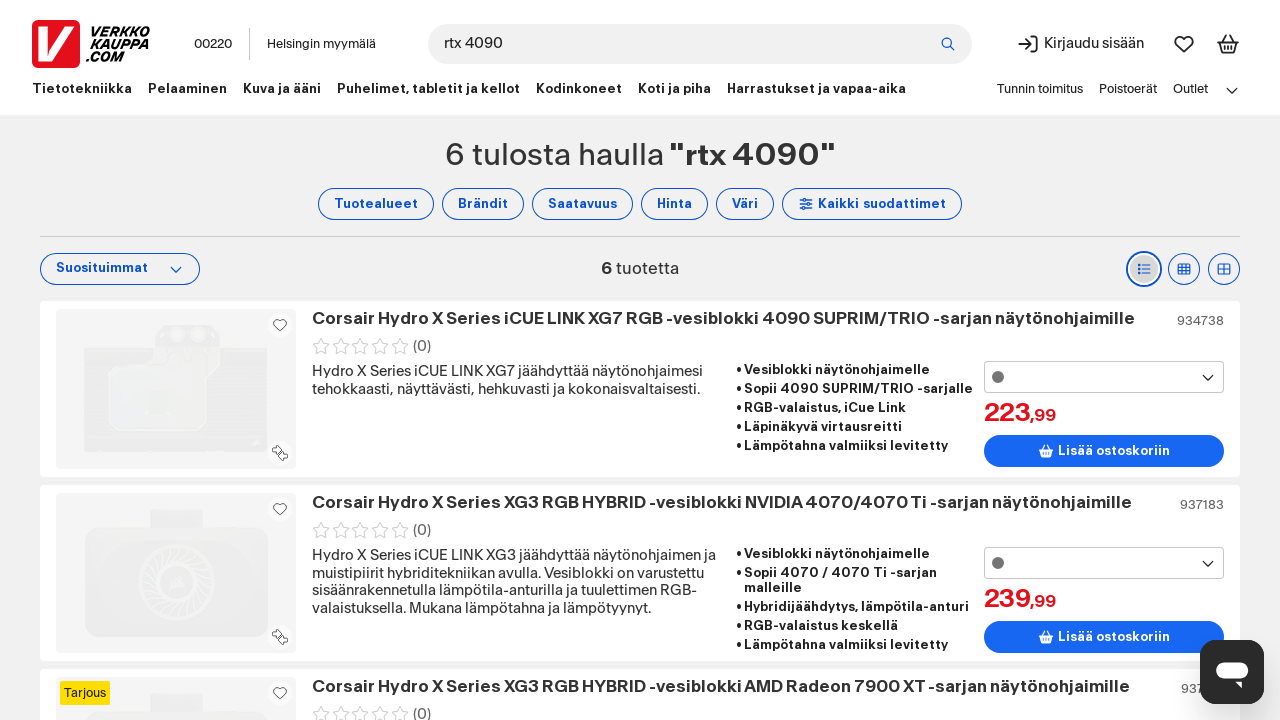

Product listings loaded on the search results page
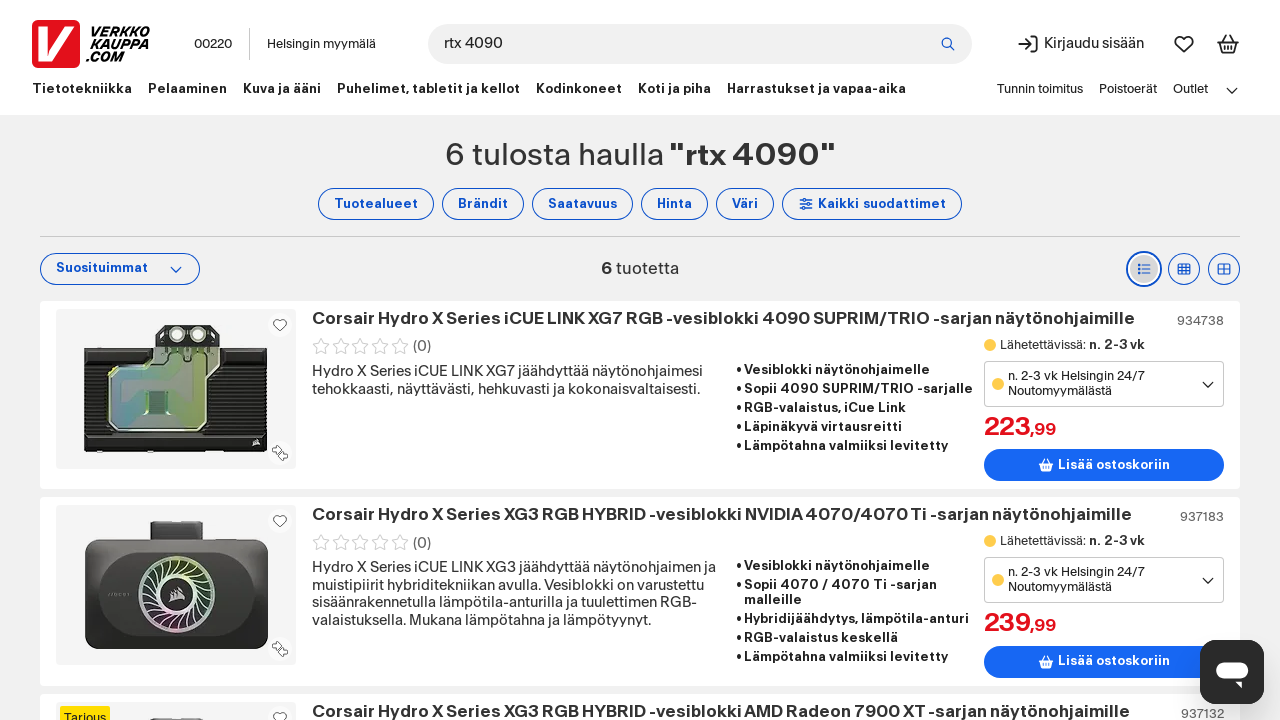

Verified that product listings are displayed on the page
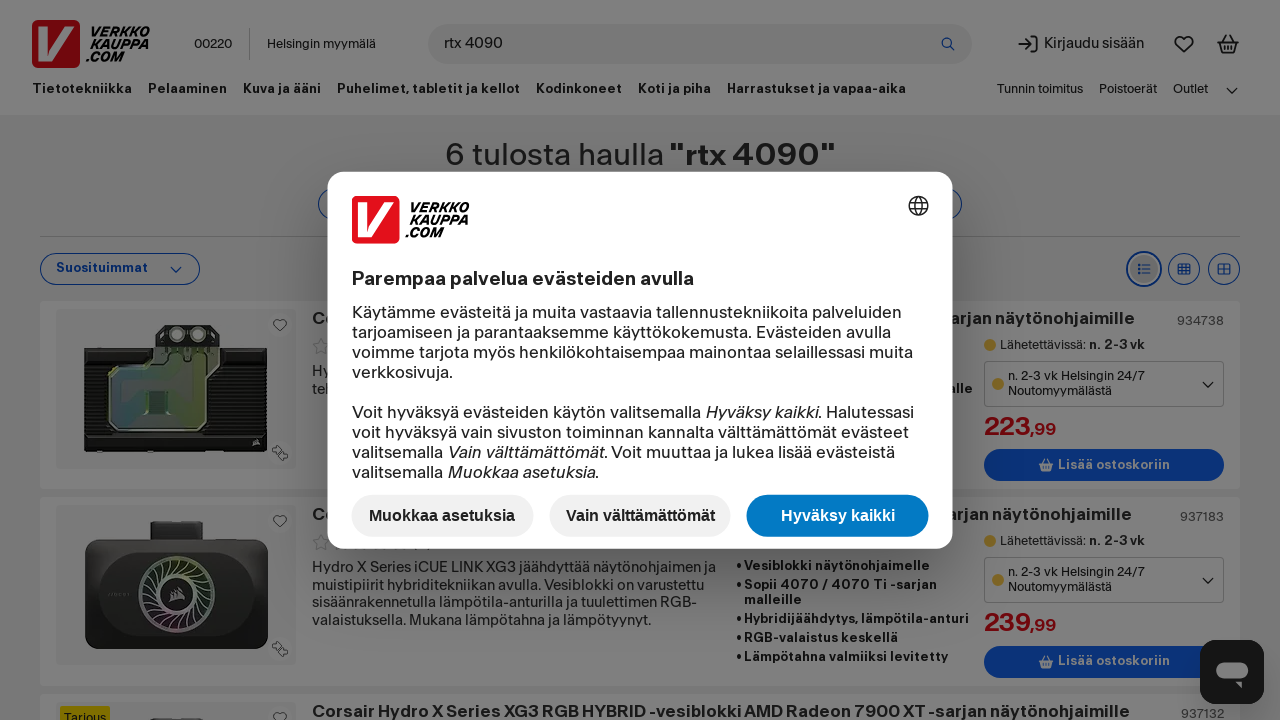

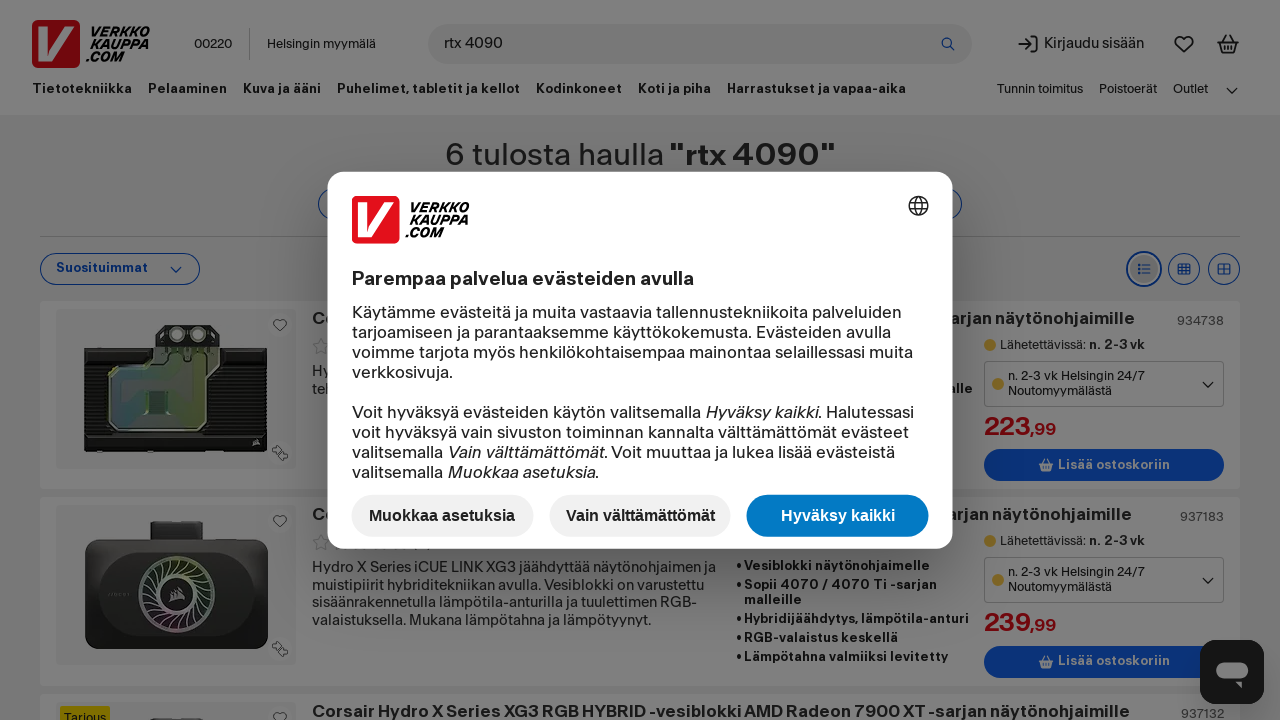